Tests navigation to httpbin.org and clicking on a forms link to verify the page loaded correctly

Starting URL: https://httpbin.org

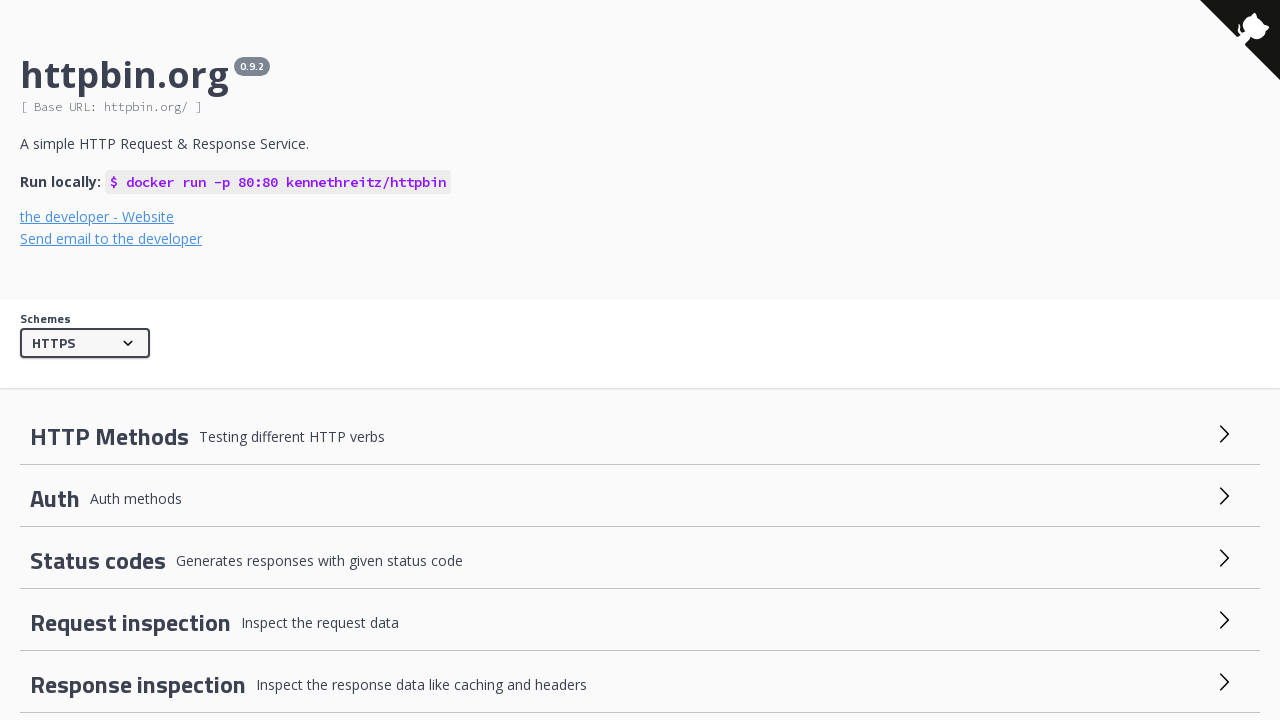

Waited 1 second for click handlers to attach
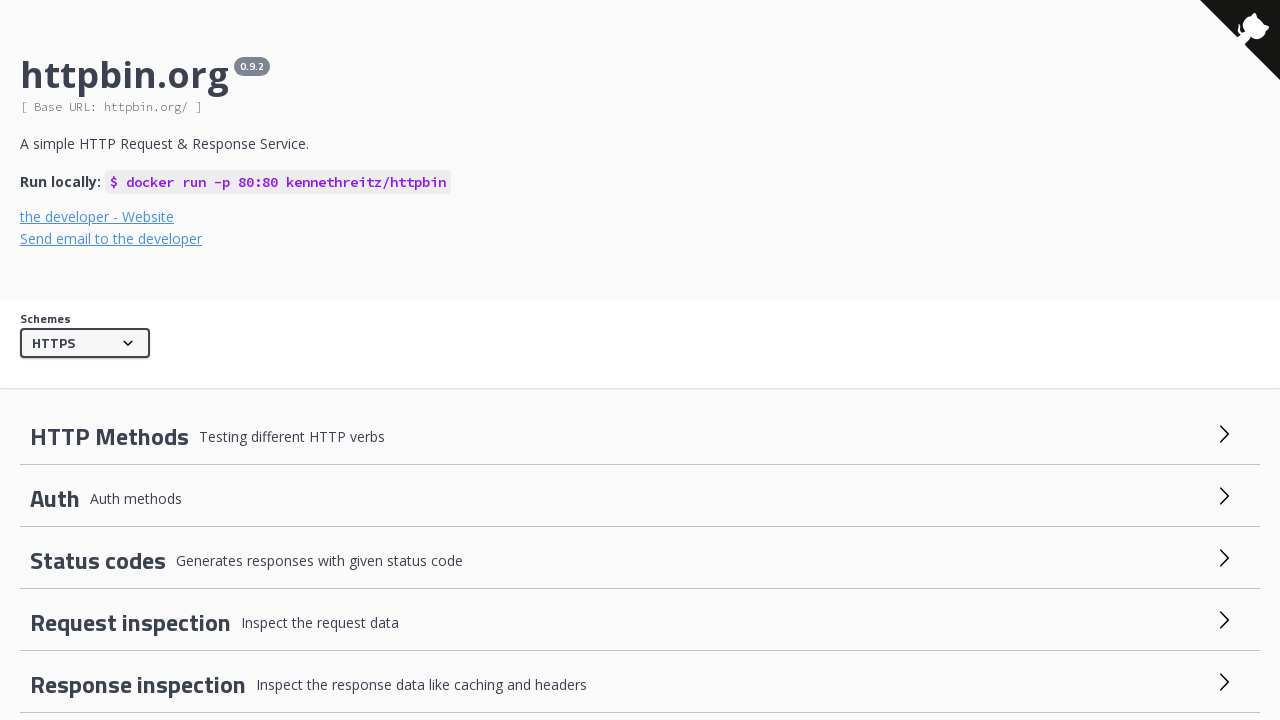

Clicked on the forms/post link at (104, 649) on a[href='/forms/post']
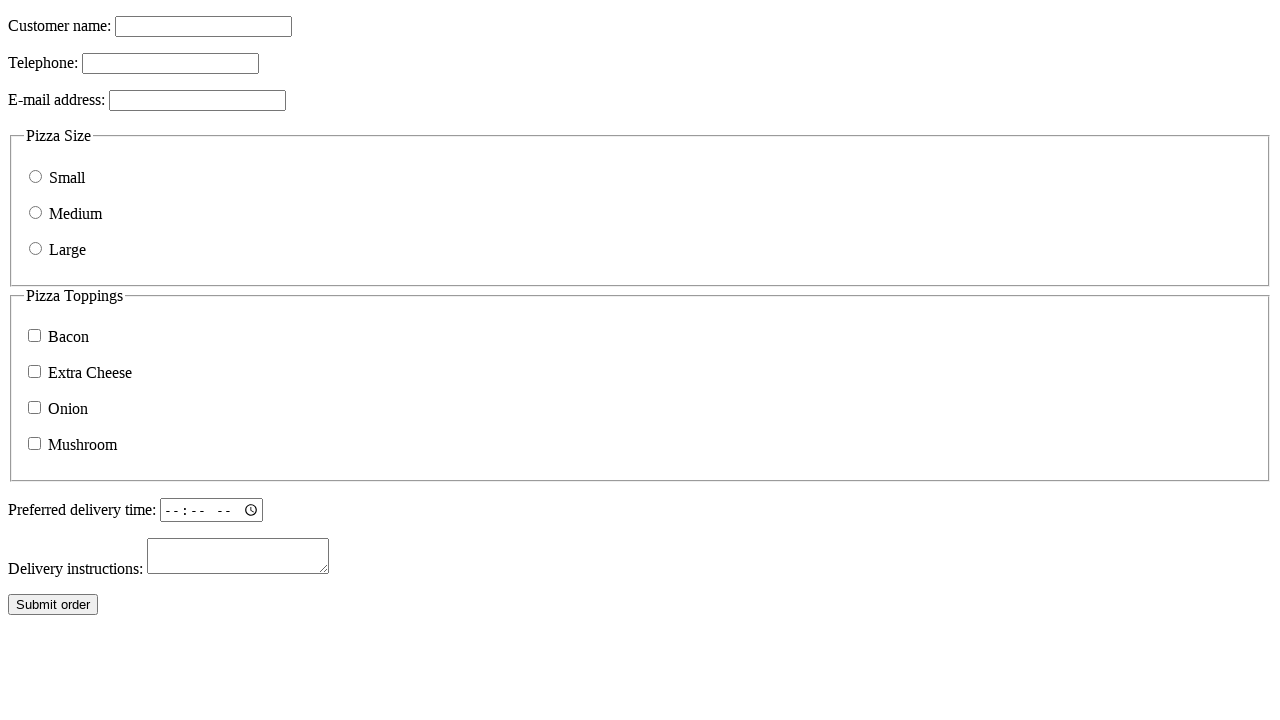

Verified that 'Customer name:' label is present on the page
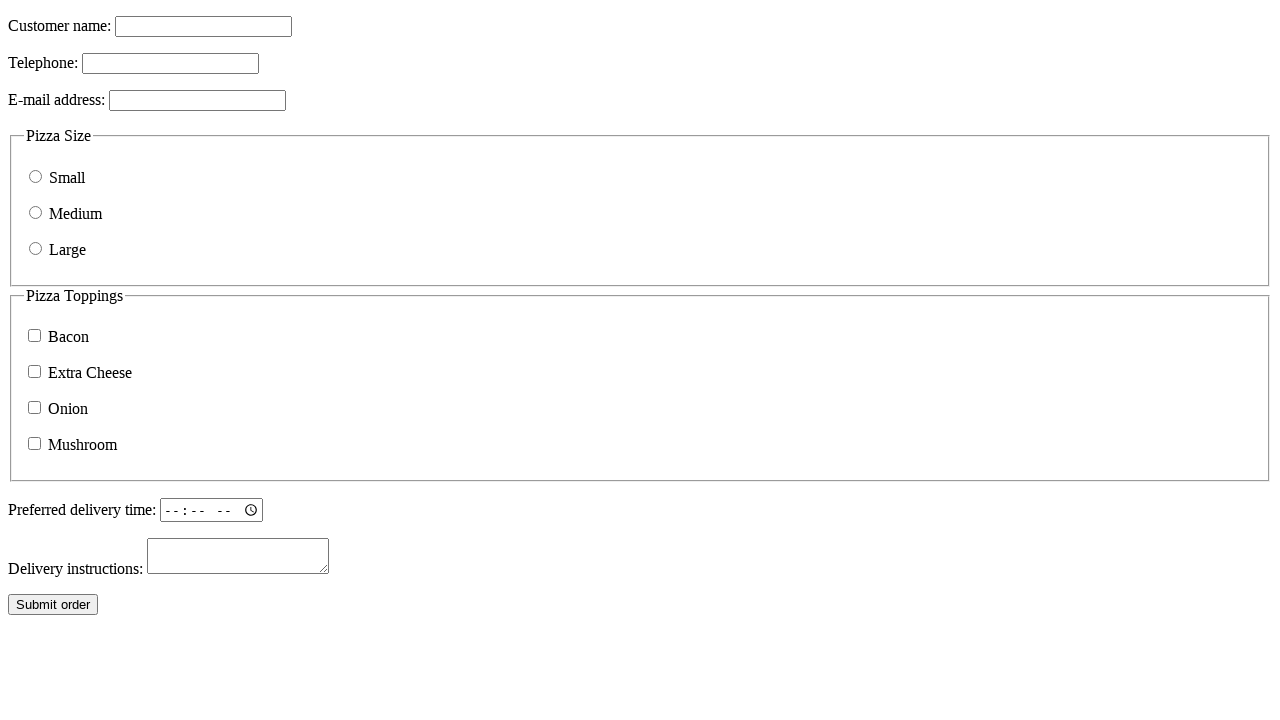

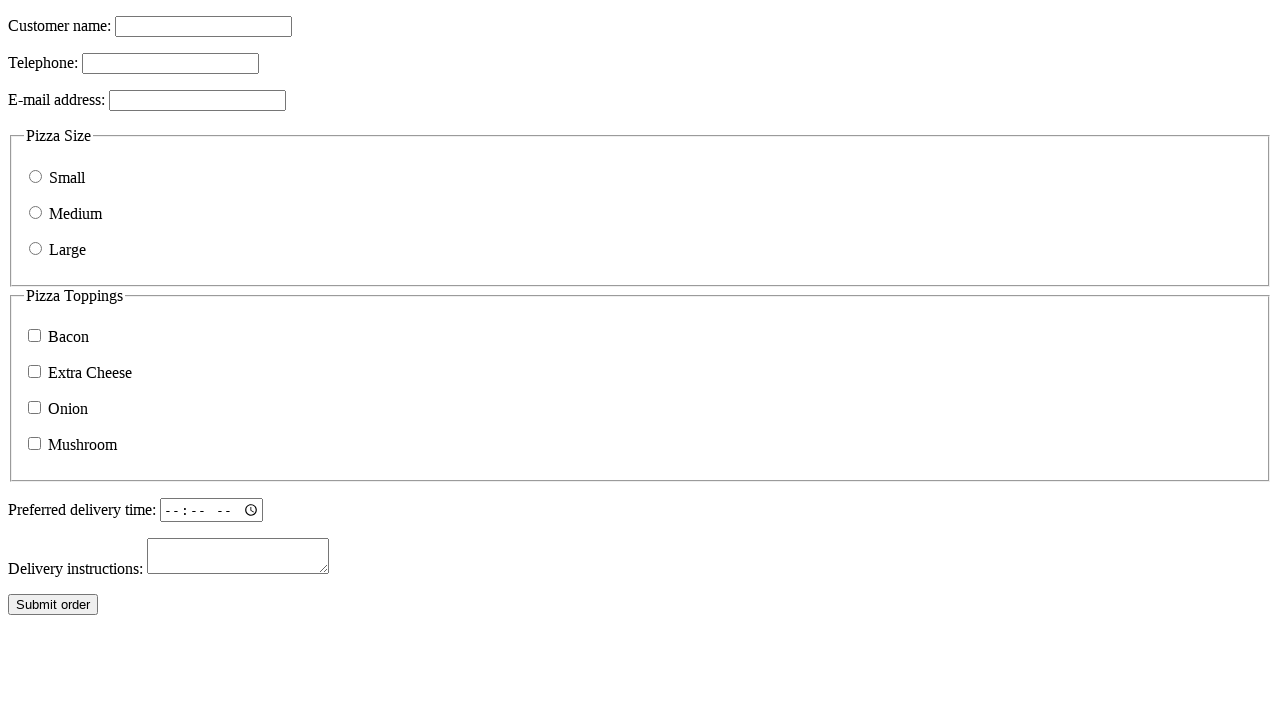